Navigates to the Expedia homepage and waits for it to load

Starting URL: https://www.expedia.com/

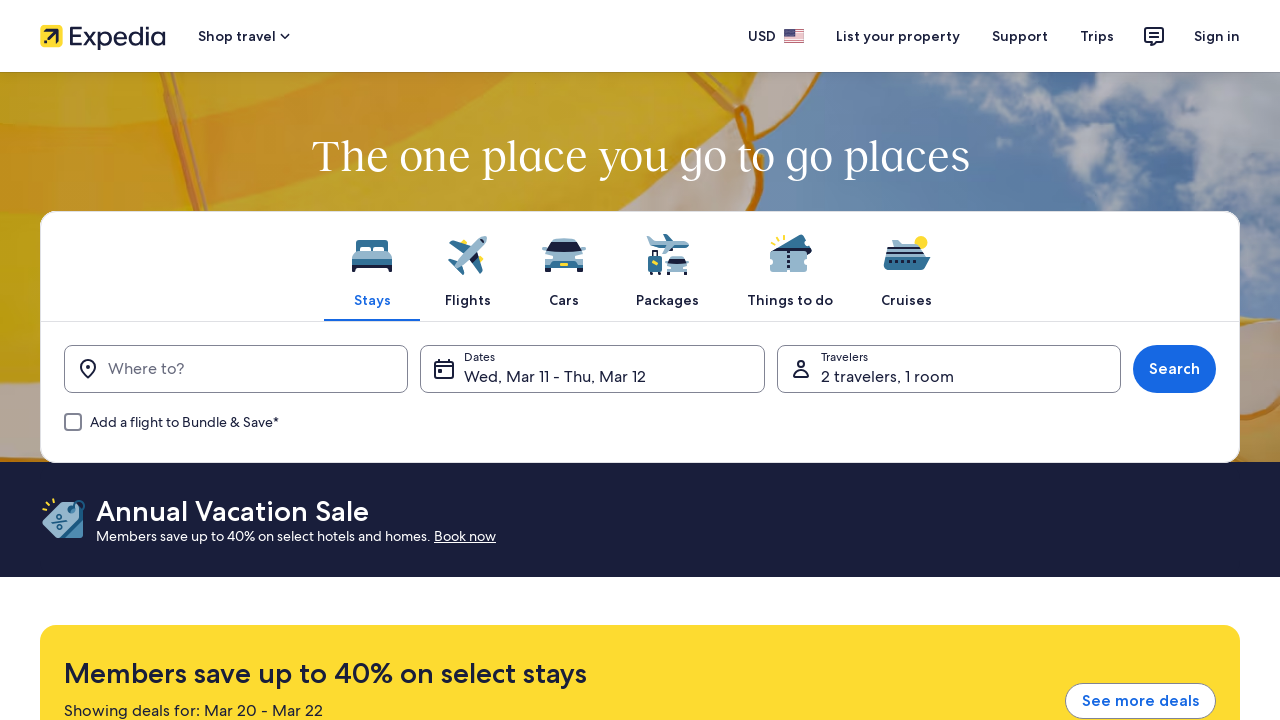

Navigated to Expedia homepage
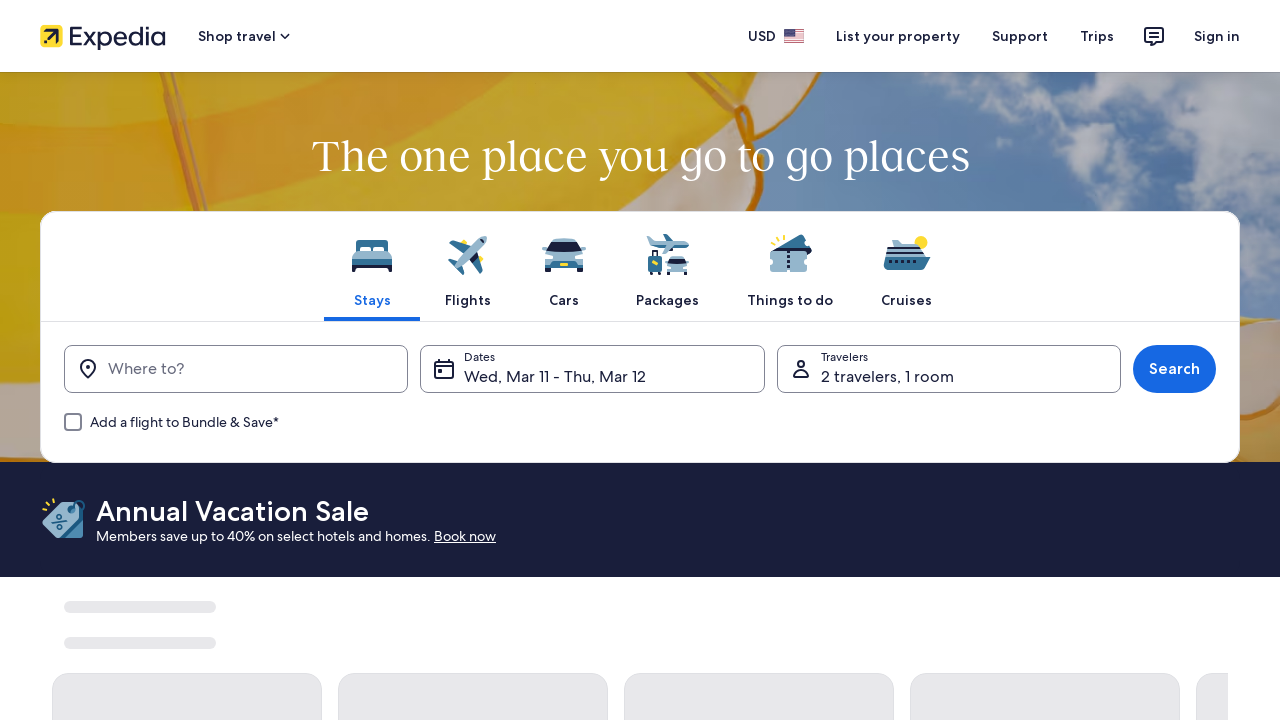

Waited for Expedia homepage to fully load
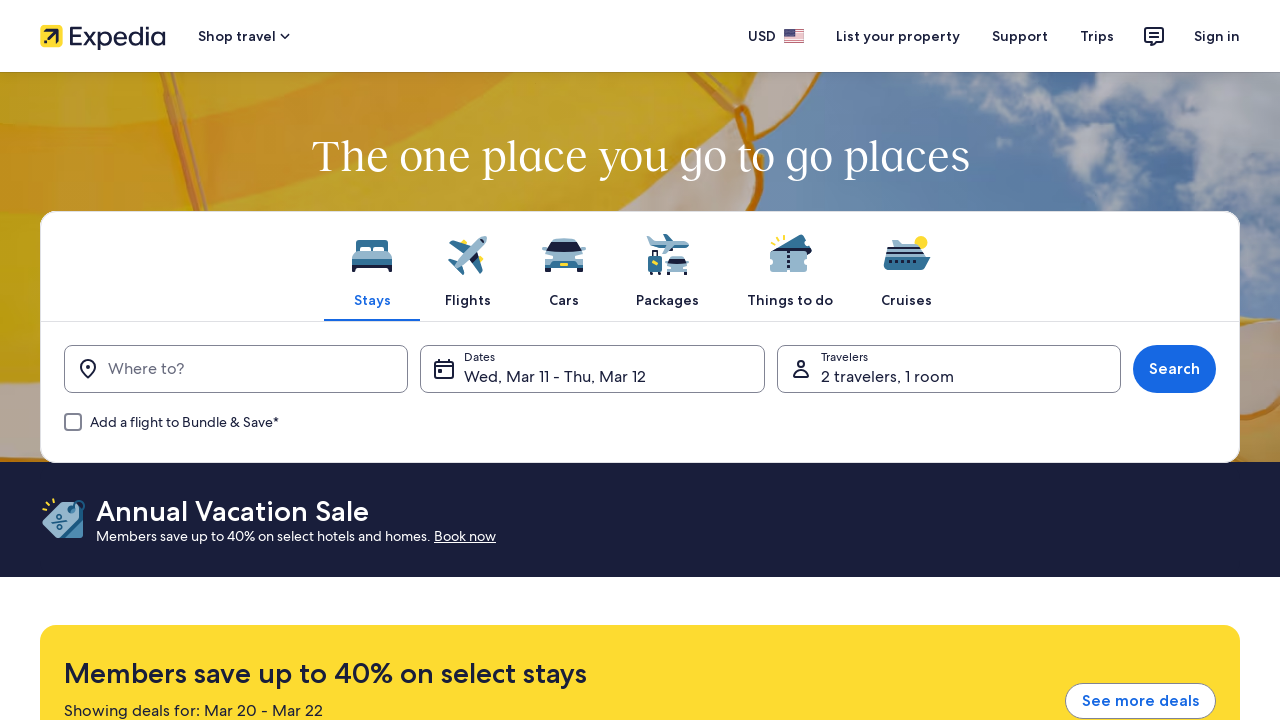

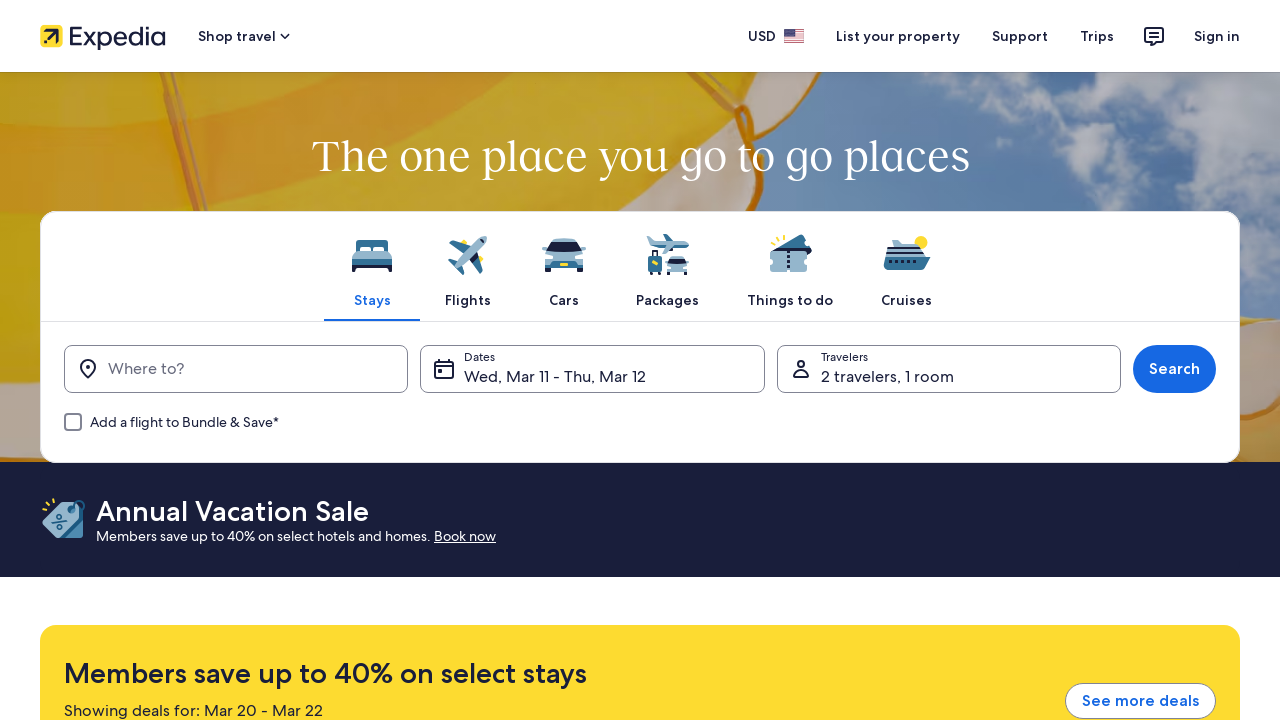